Navigates to W3Schools HTML tables tutorial page and verifies that the example table with data is present and loaded

Starting URL: https://www.w3schools.com/html/html_tables.asp

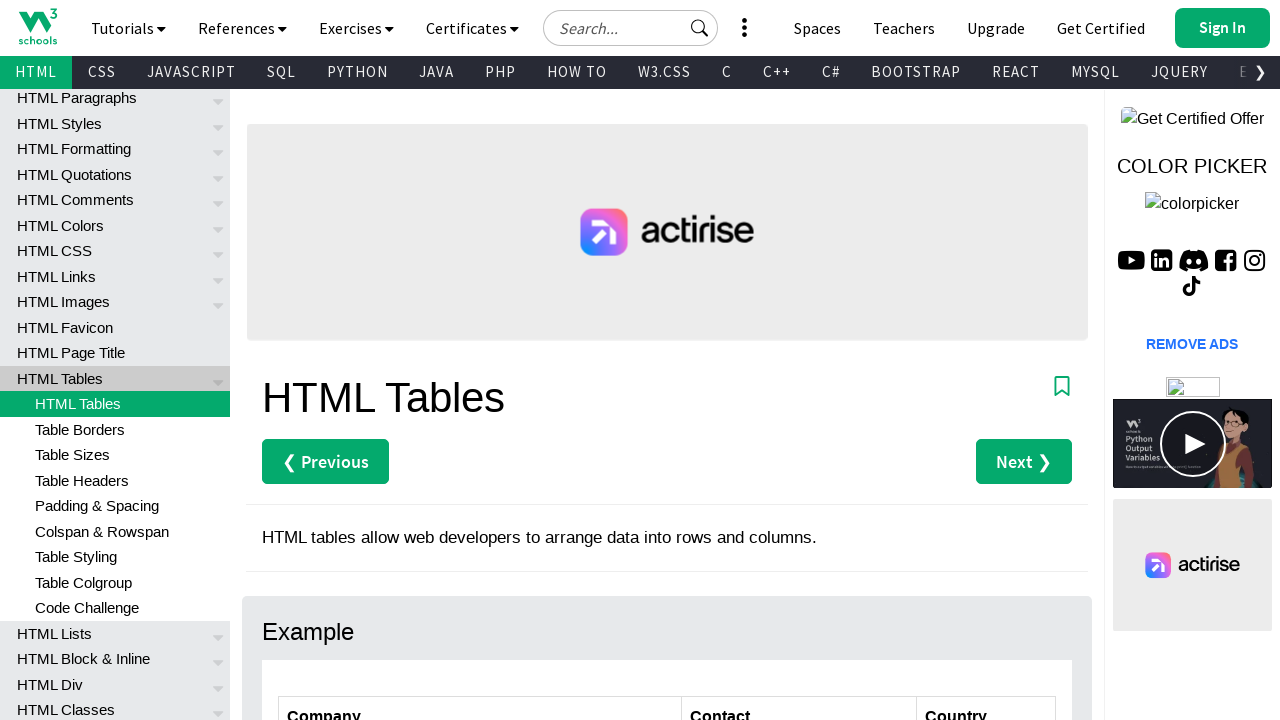

Navigated to W3Schools HTML tables tutorial page
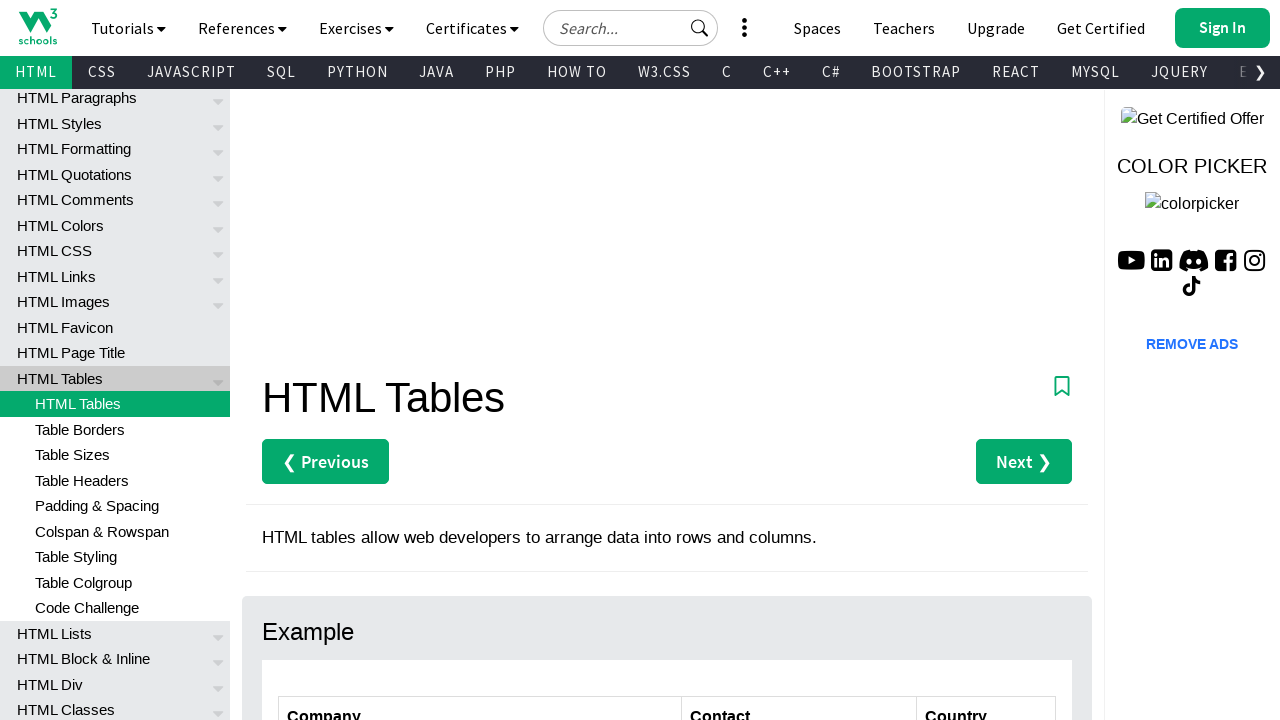

Example table with class 'ws-table-all notranslate' is now visible
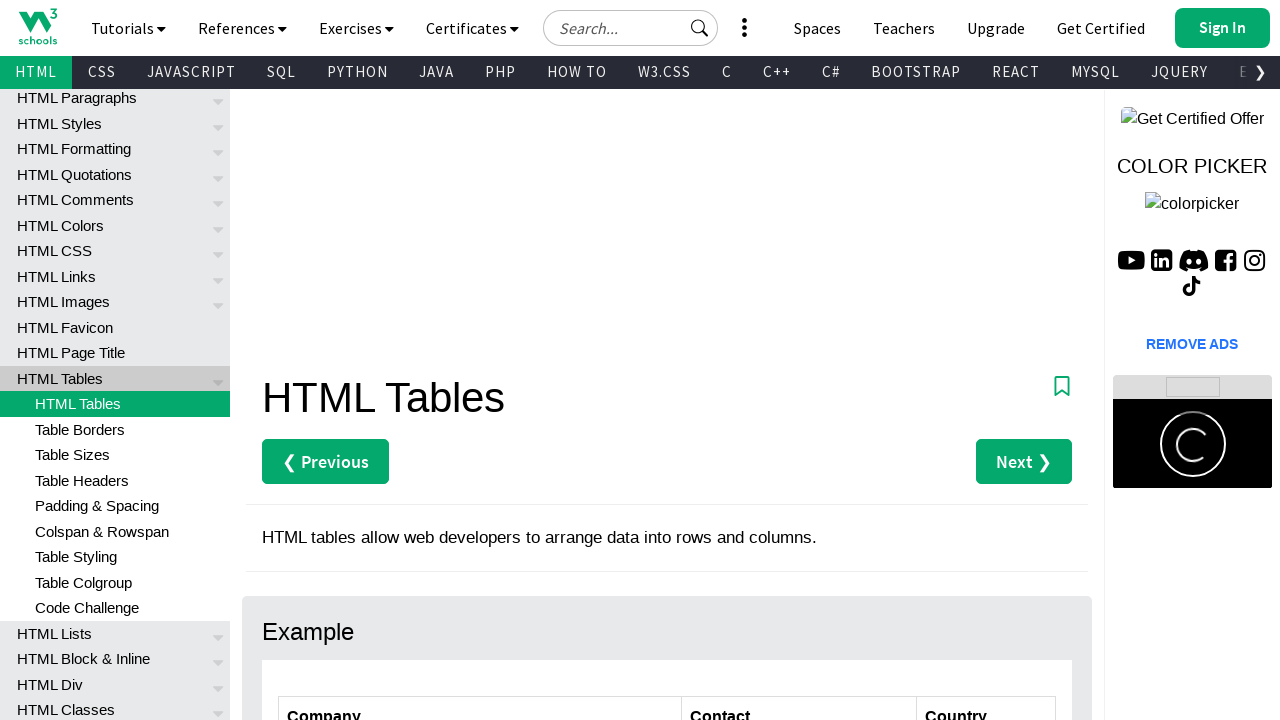

Table rows within the example table are present and loaded
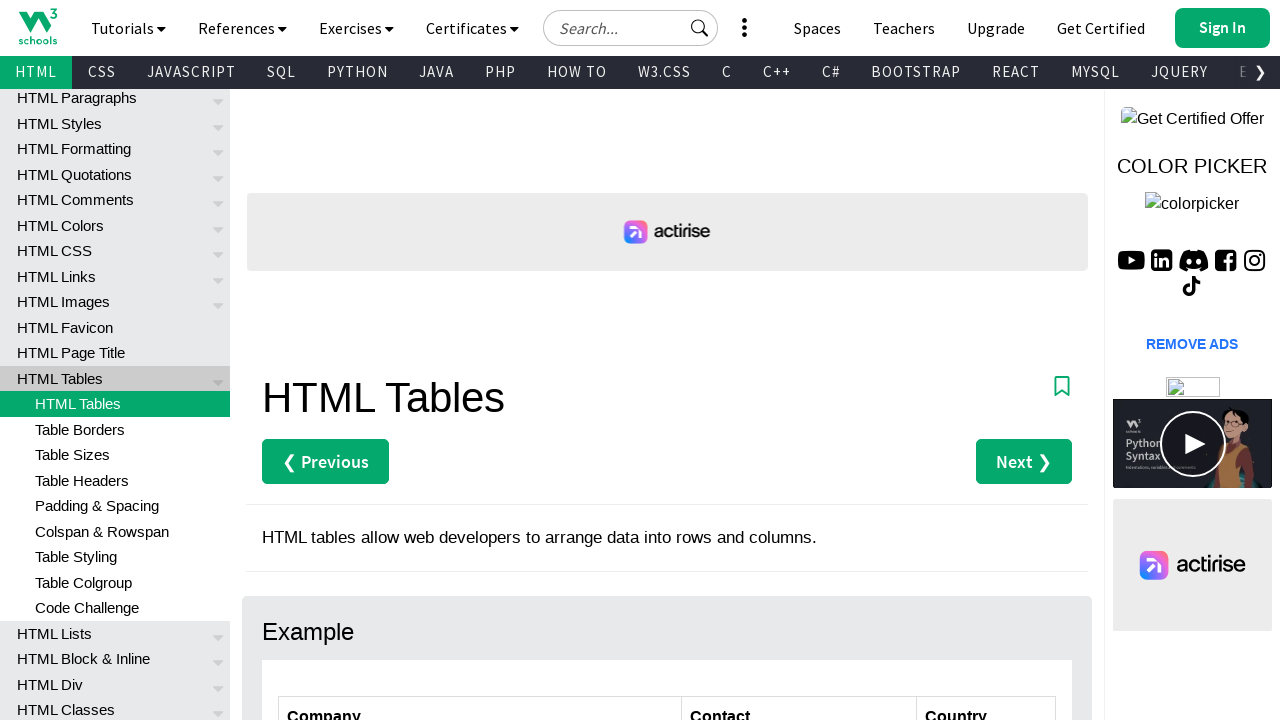

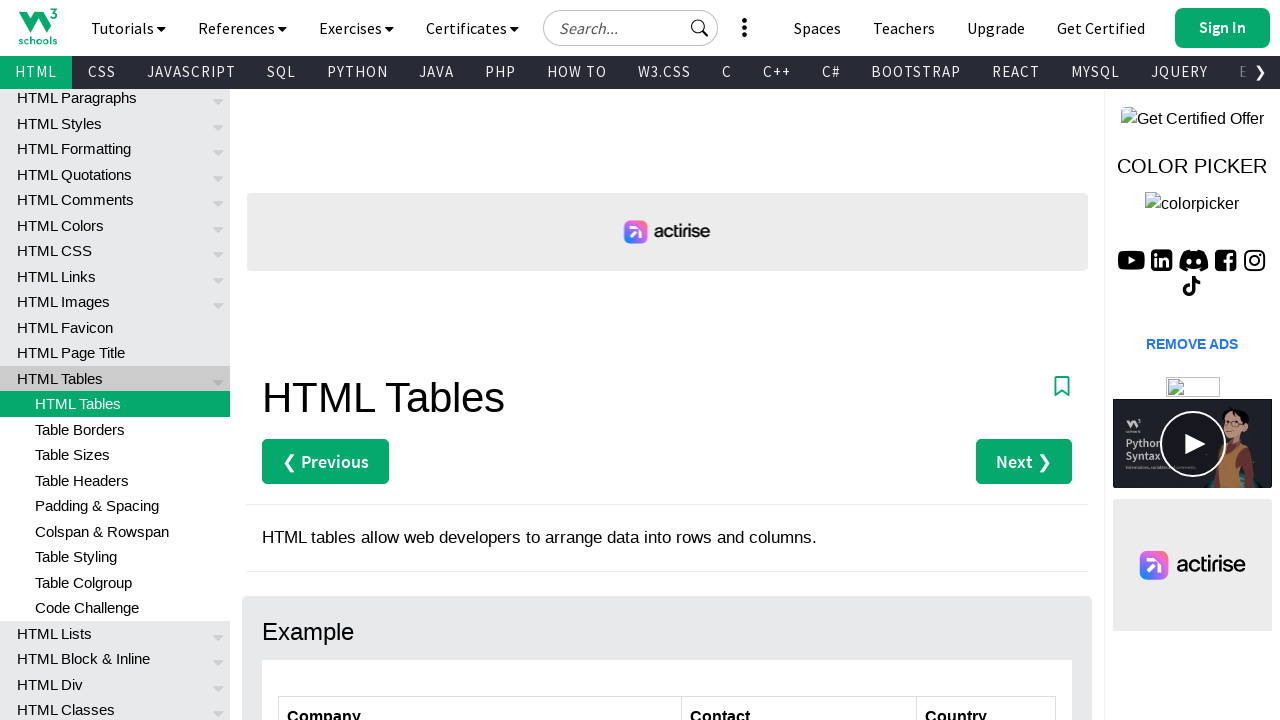